Tests dropdown selection by selecting "Option 2" from a dropdown menu

Starting URL: https://the-internet.herokuapp.com/dropdown

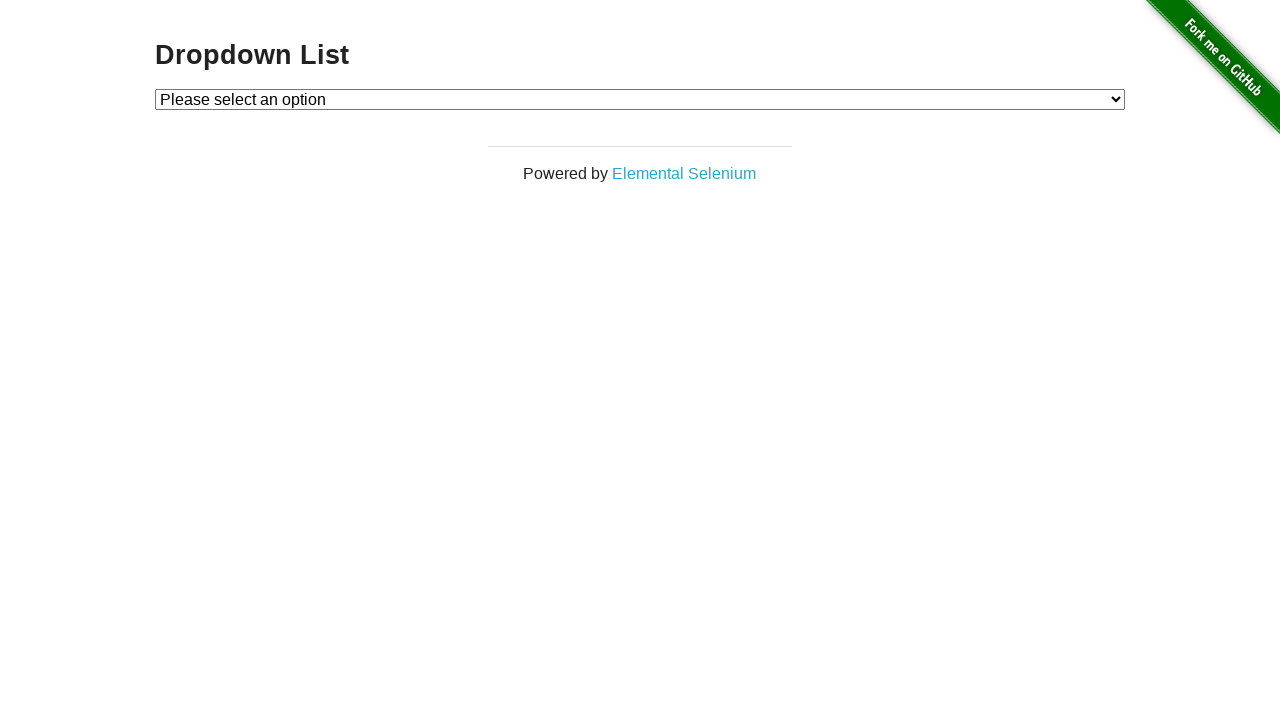

Selected 'Option 2' from the dropdown menu on #dropdown
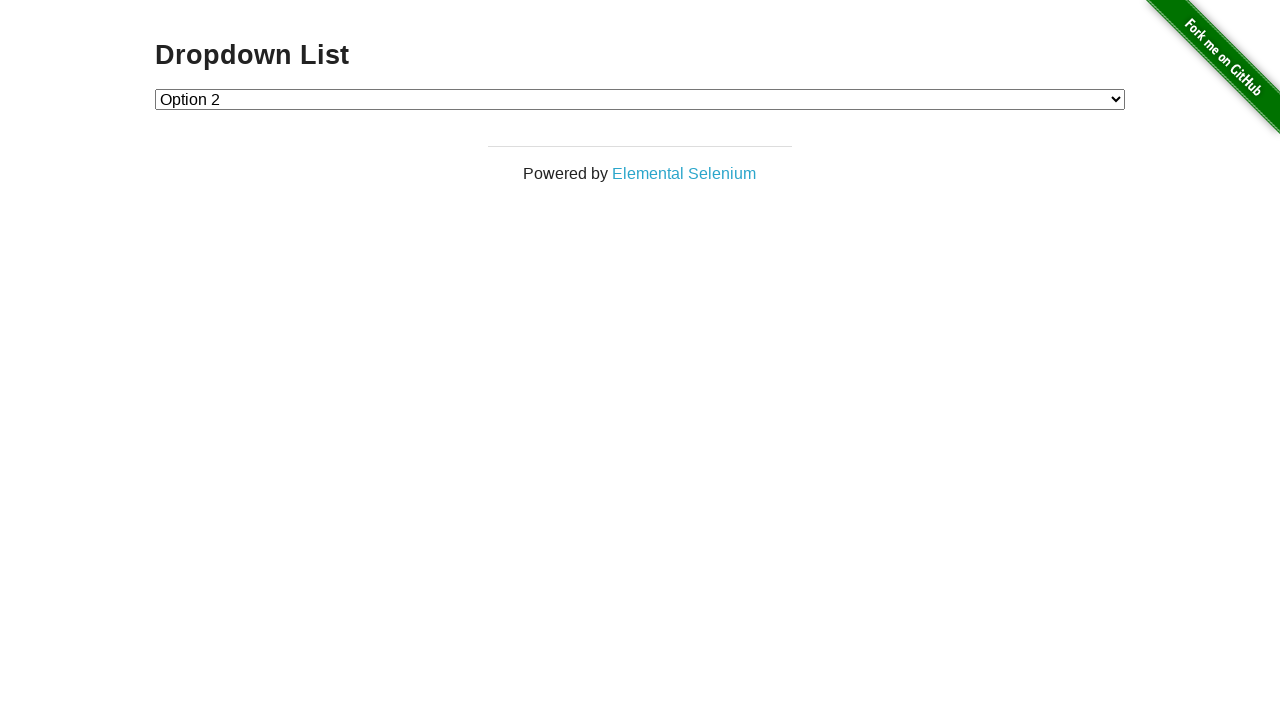

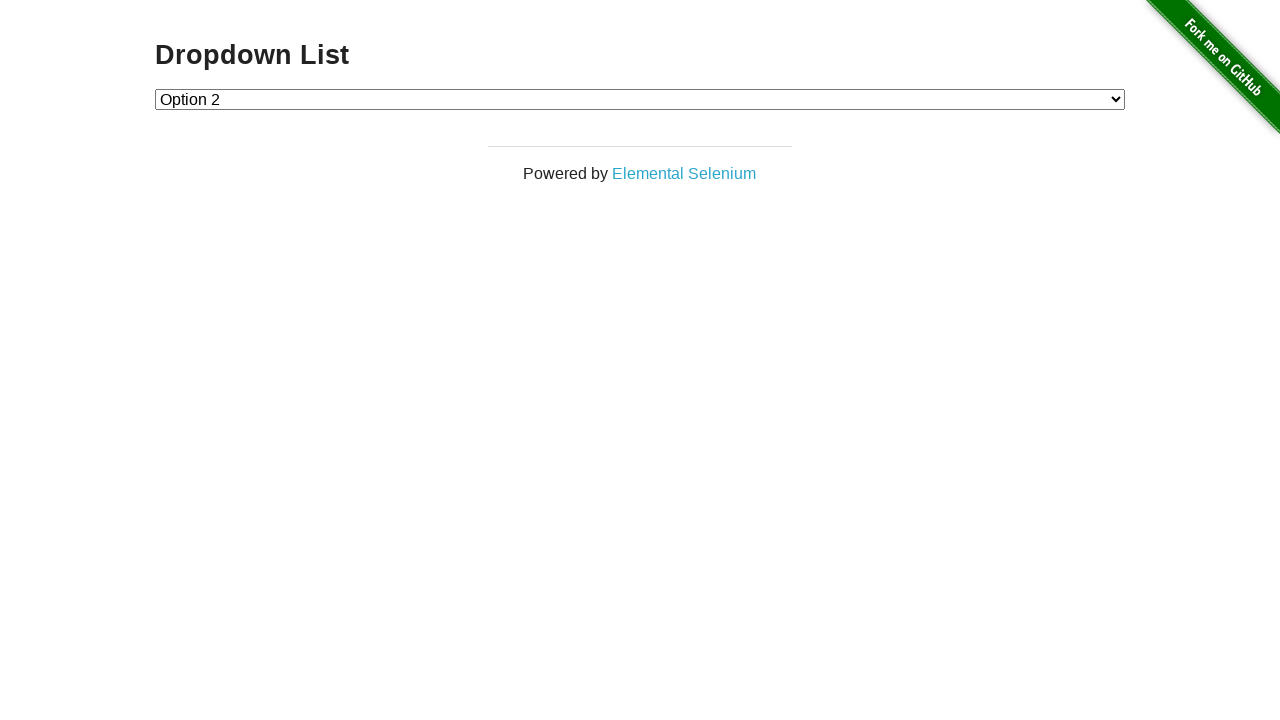